Tests JavaScript prompt alert functionality by clicking a button to trigger a prompt, entering text into the prompt, and dismissing it.

Starting URL: https://the-internet.herokuapp.com/javascript_alerts

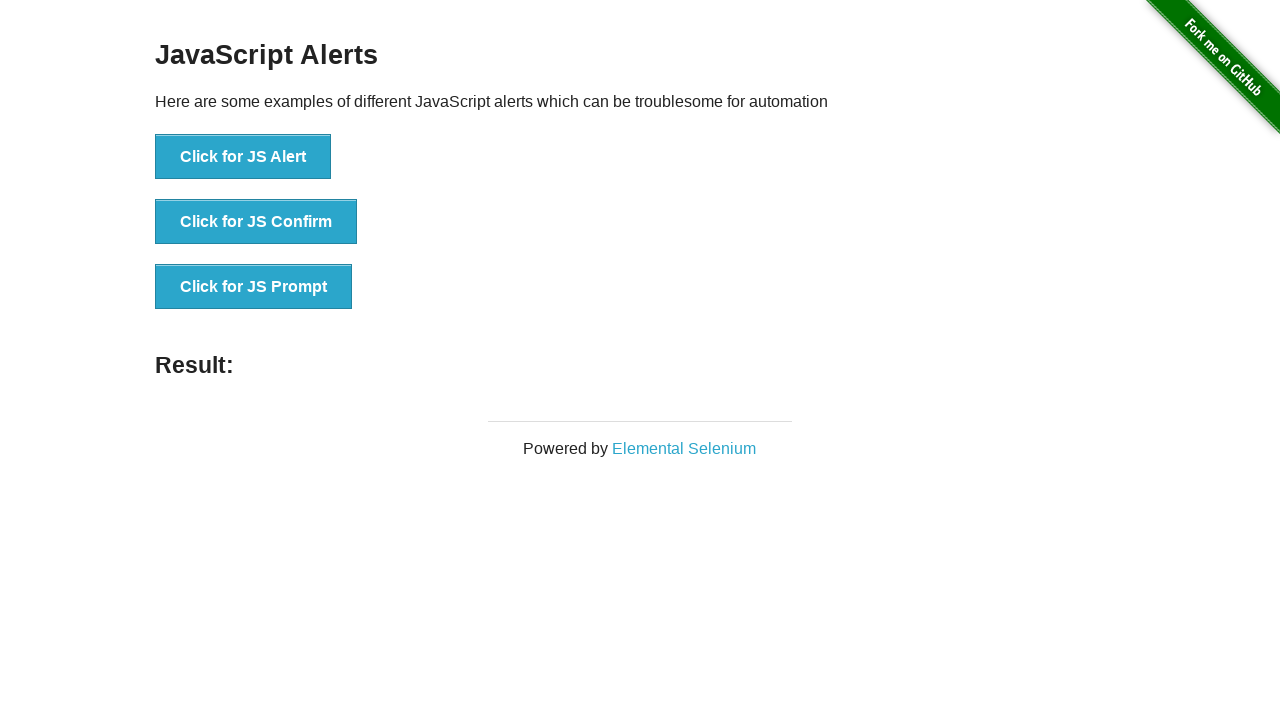

Clicked the third button in the list to trigger JavaScript prompt at (254, 287) on xpath=//*[@id='content']/div/ul/li[3]/button
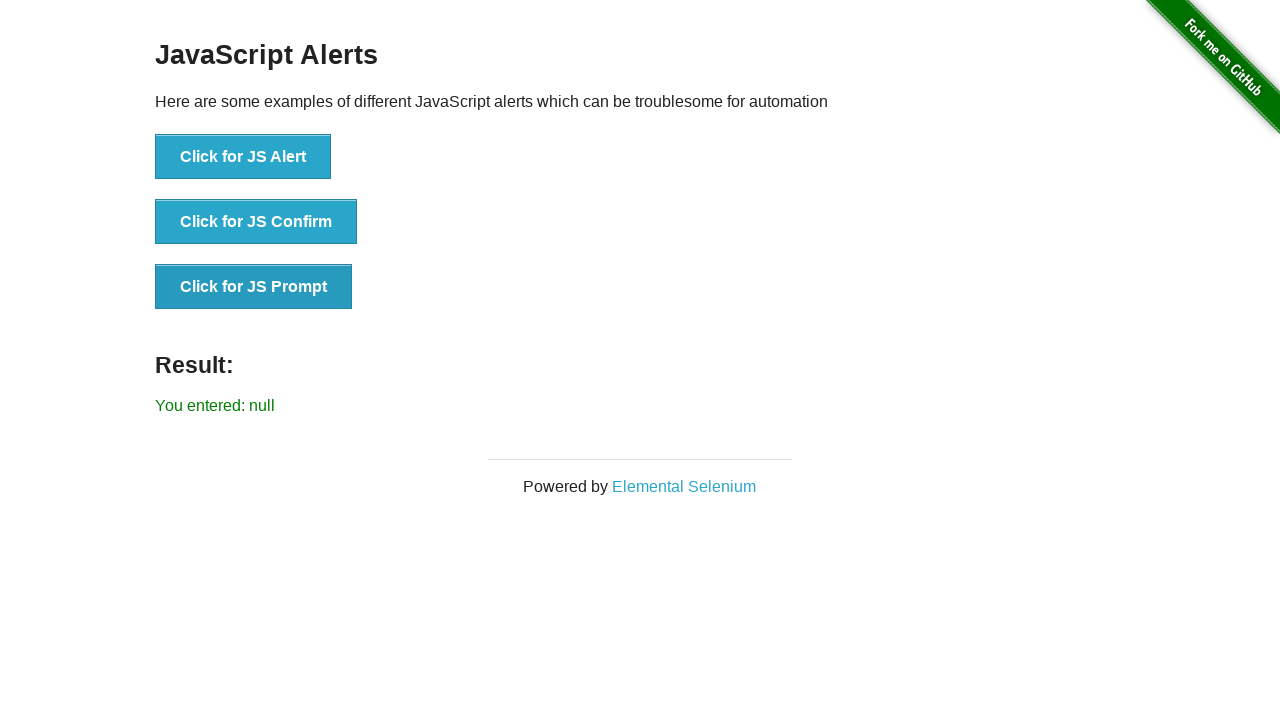

Set up dialog handler to dismiss prompts
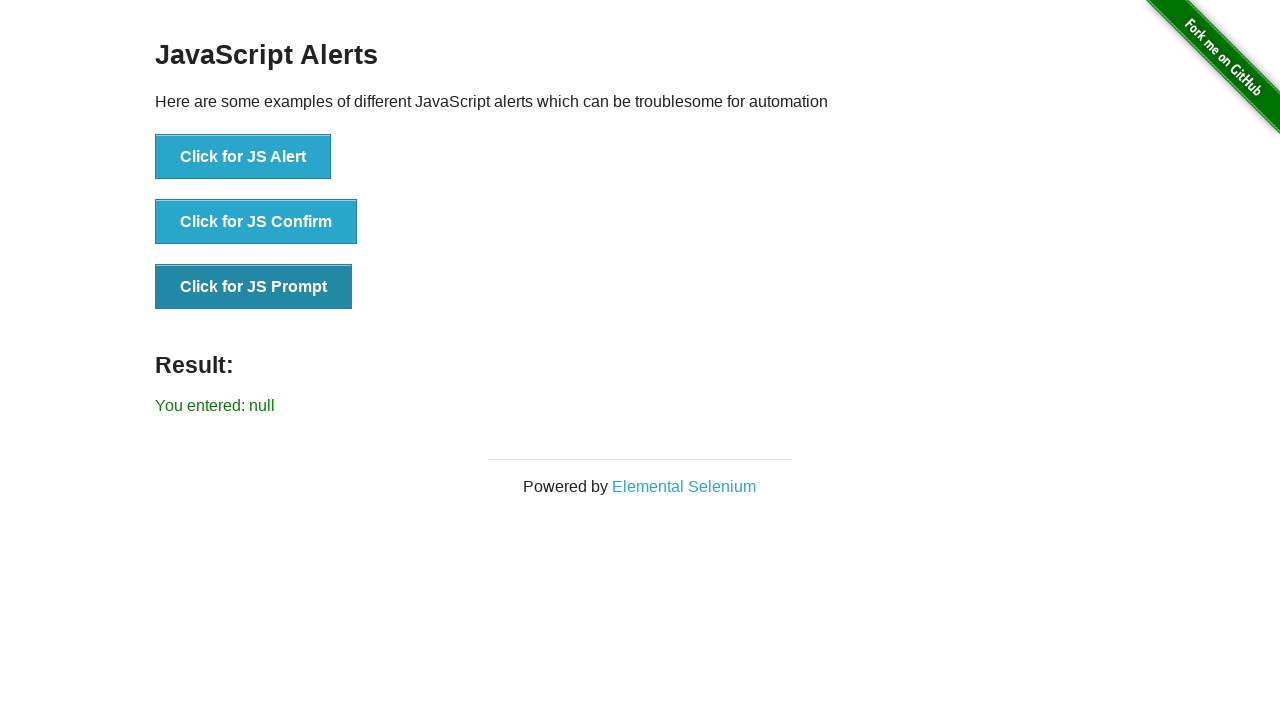

Clicked 'Click for JS Prompt' button to trigger JavaScript prompt alert at (254, 287) on button:has-text('Click for JS Prompt')
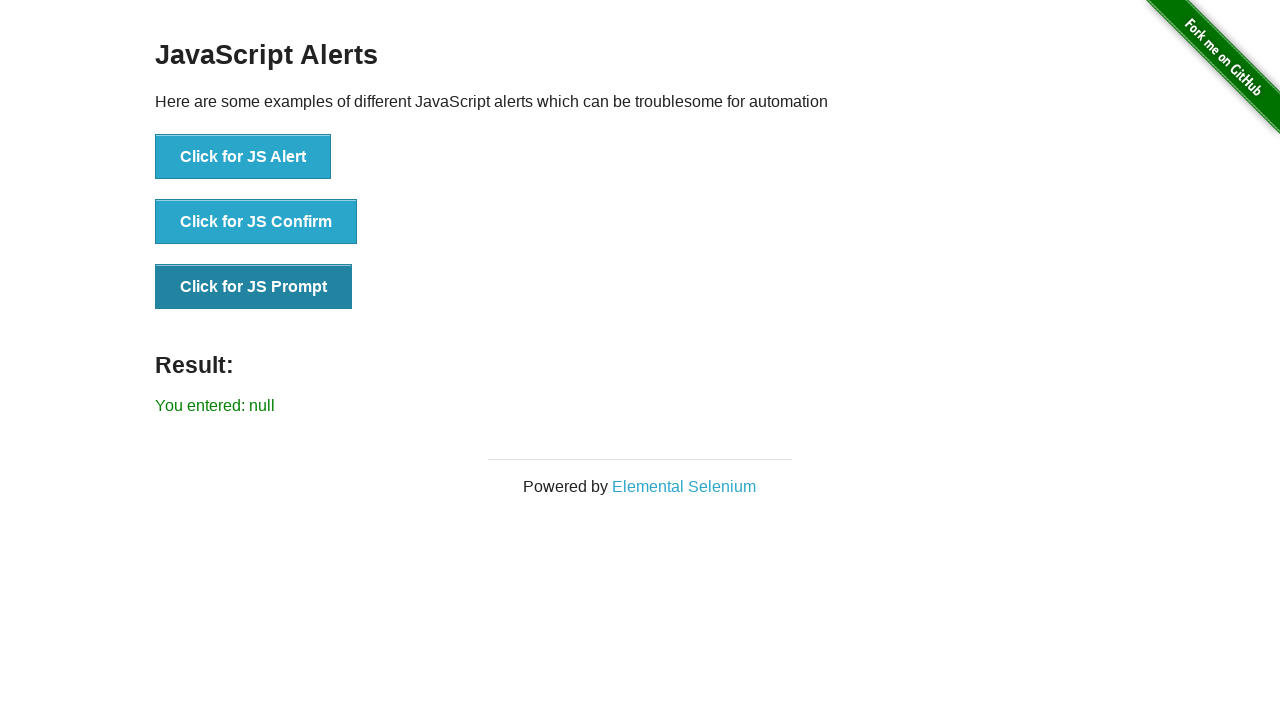

Prompt alert was dismissed and result element loaded
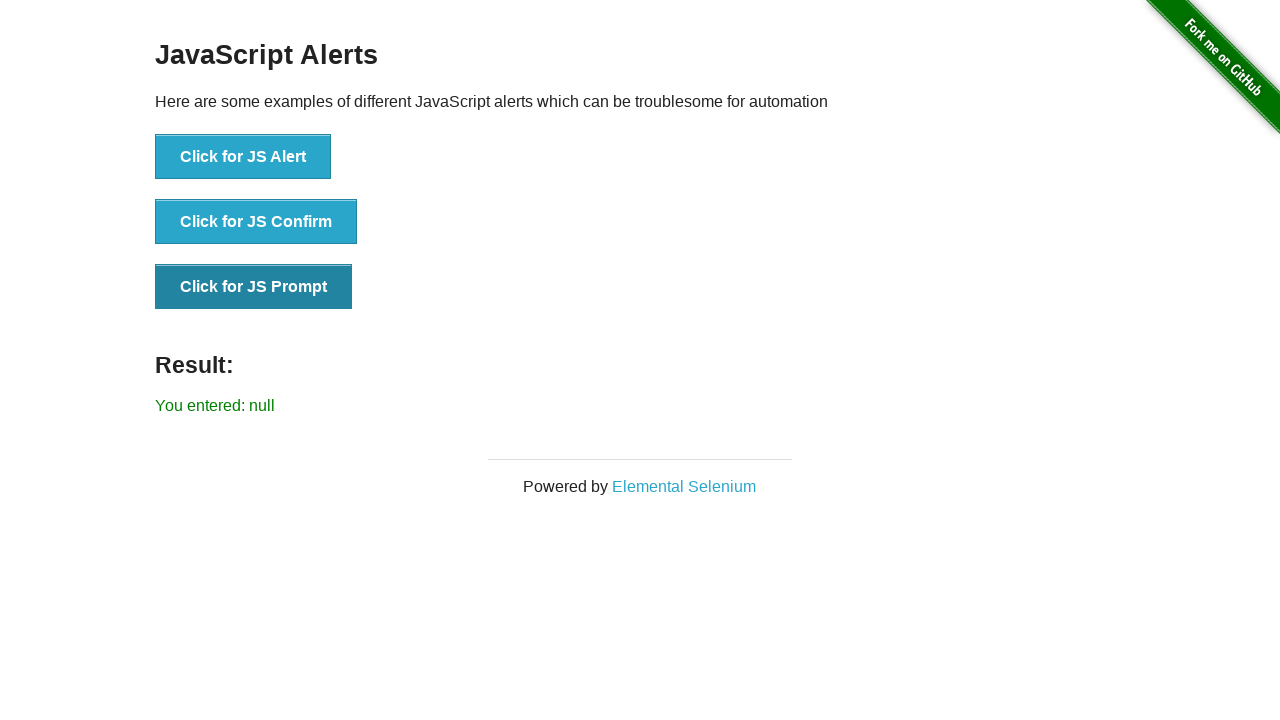

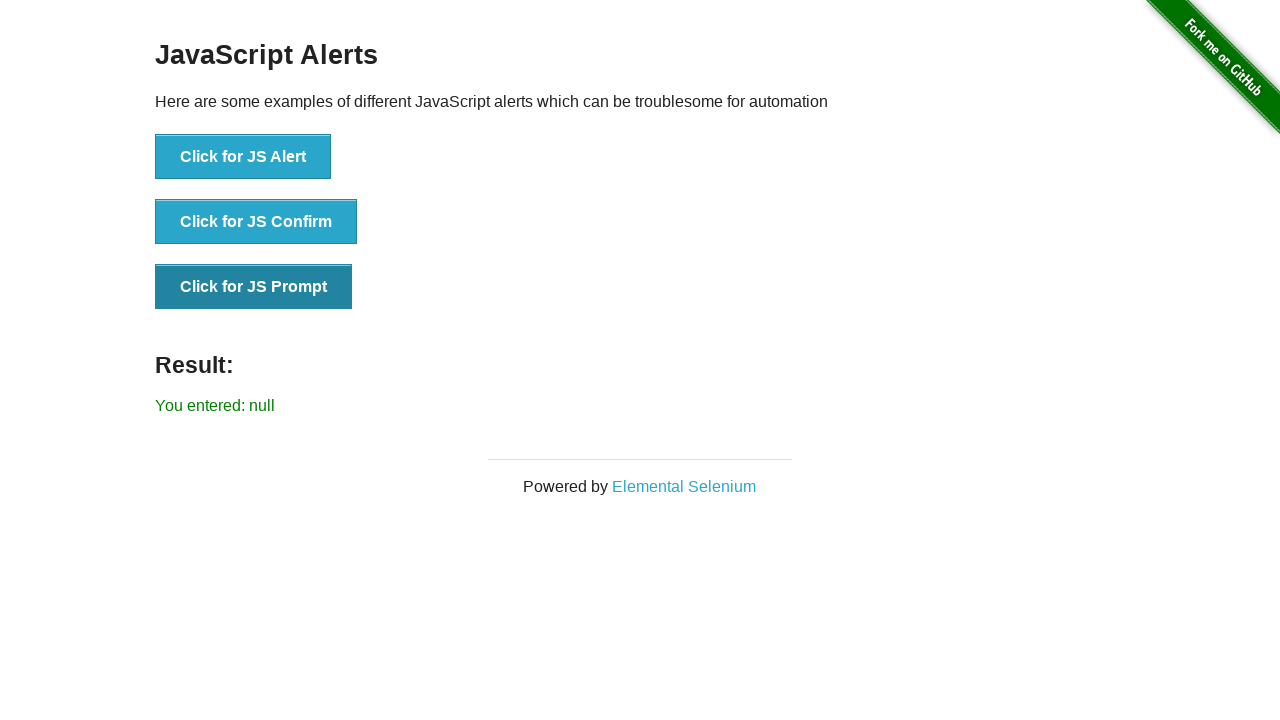